Tests form validation by submitting valid username with empty password and verifying the "Password is required" error message appears

Starting URL: https://www.saucedemo.com/

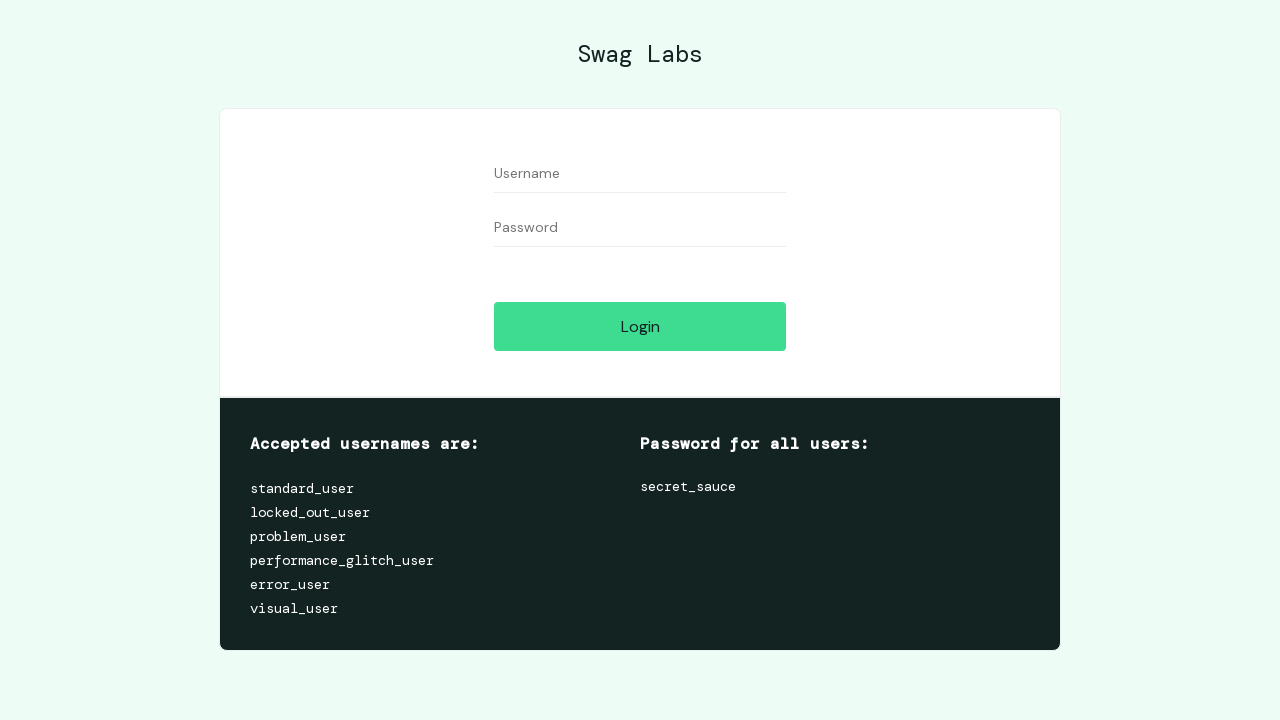

Filled username field with 'standard_user' on #user-name
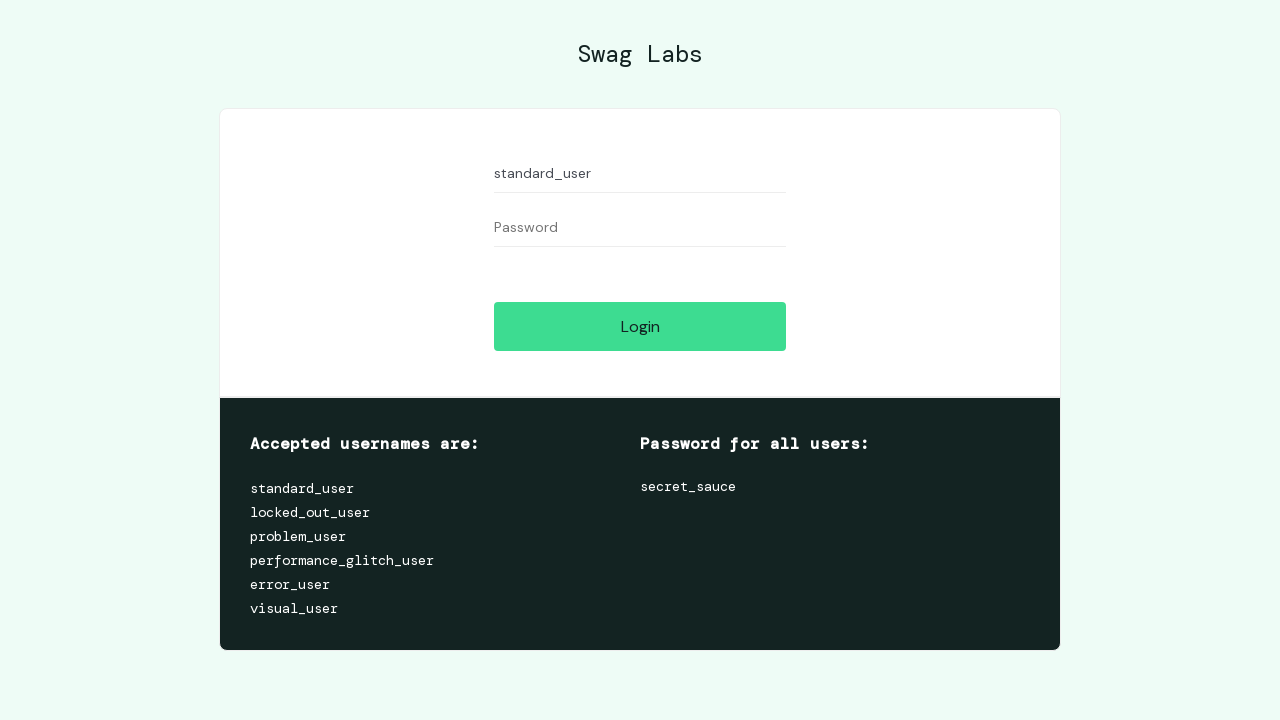

Left password field empty on #password
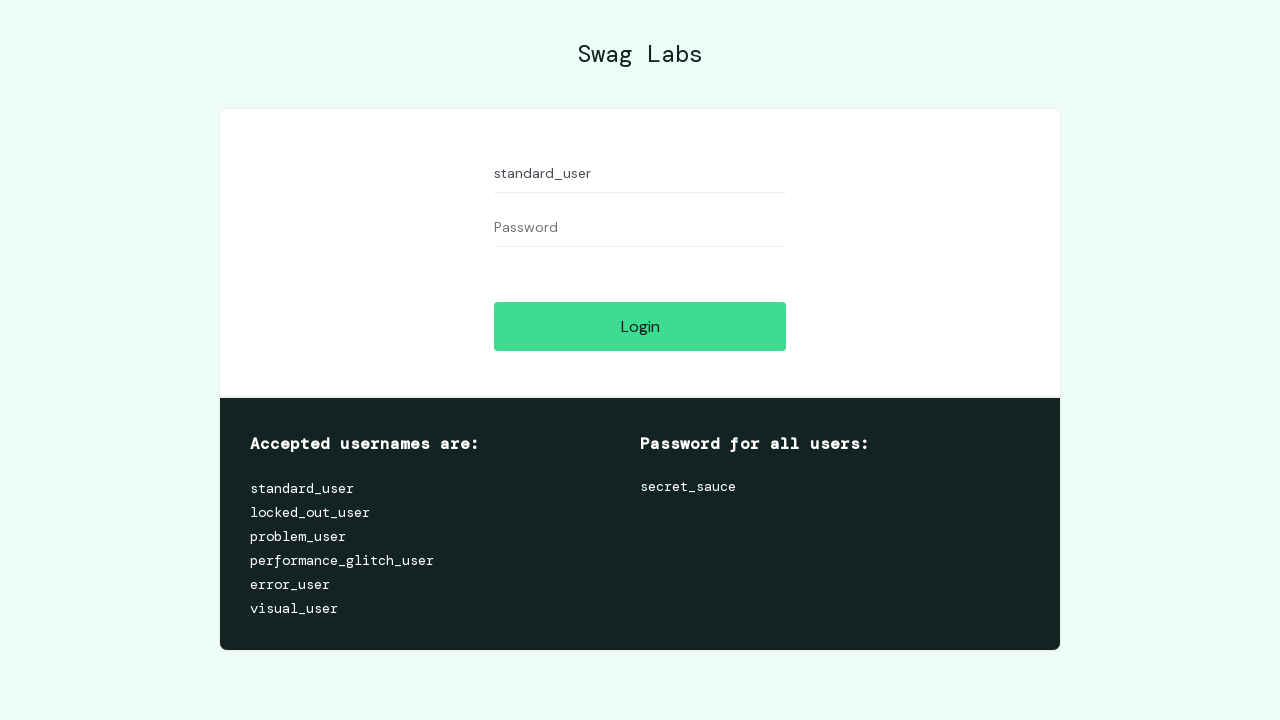

Clicked login button to submit form at (640, 326) on #login-button
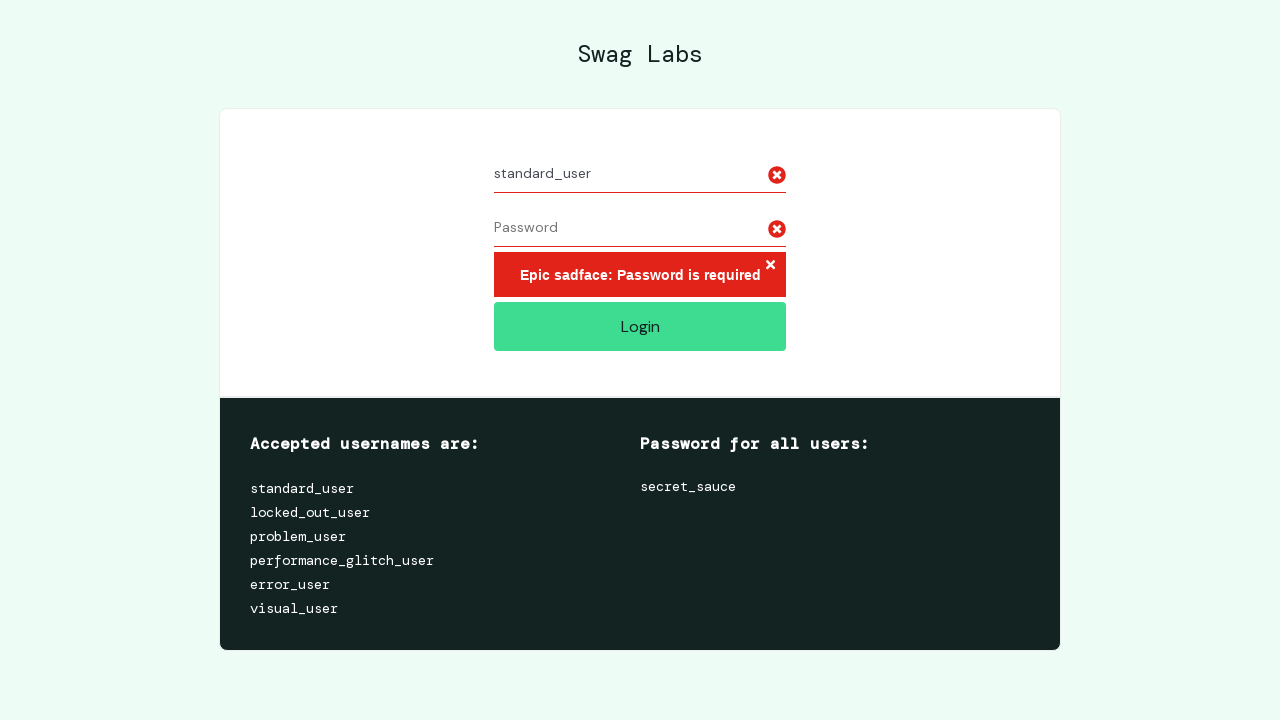

Retrieved error message from form validation
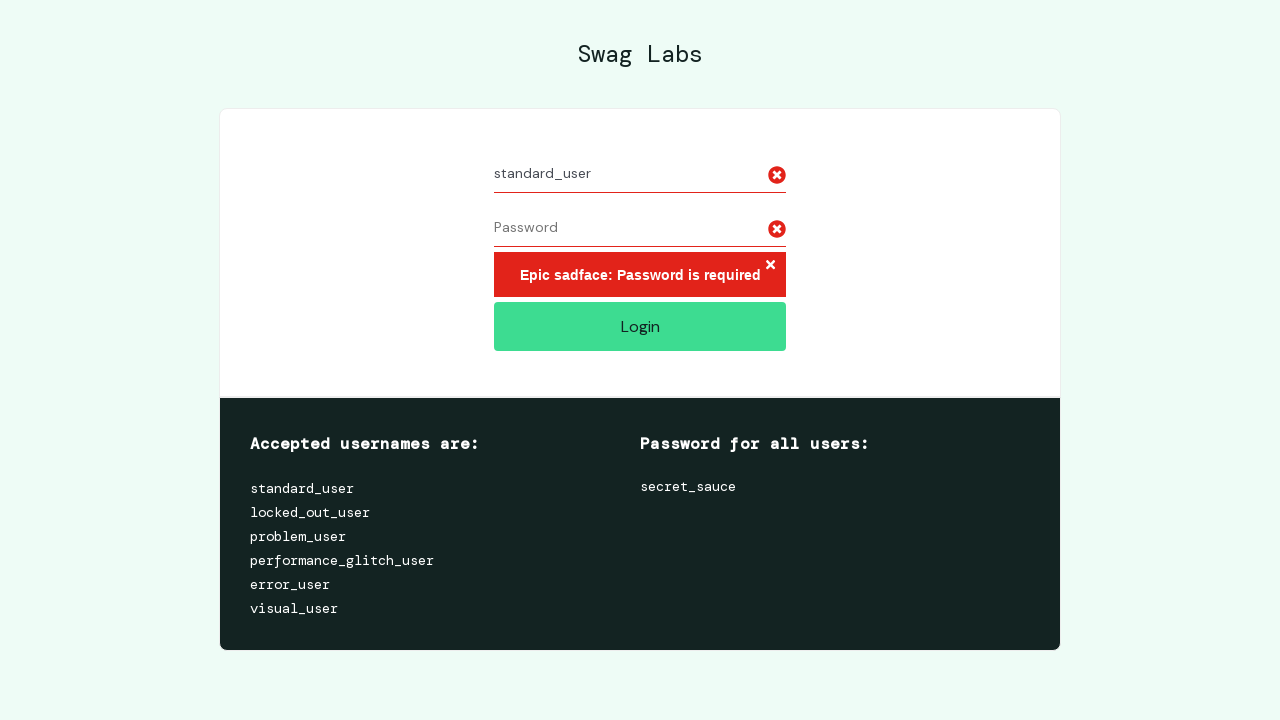

Verified 'Password is required' error message displays correctly
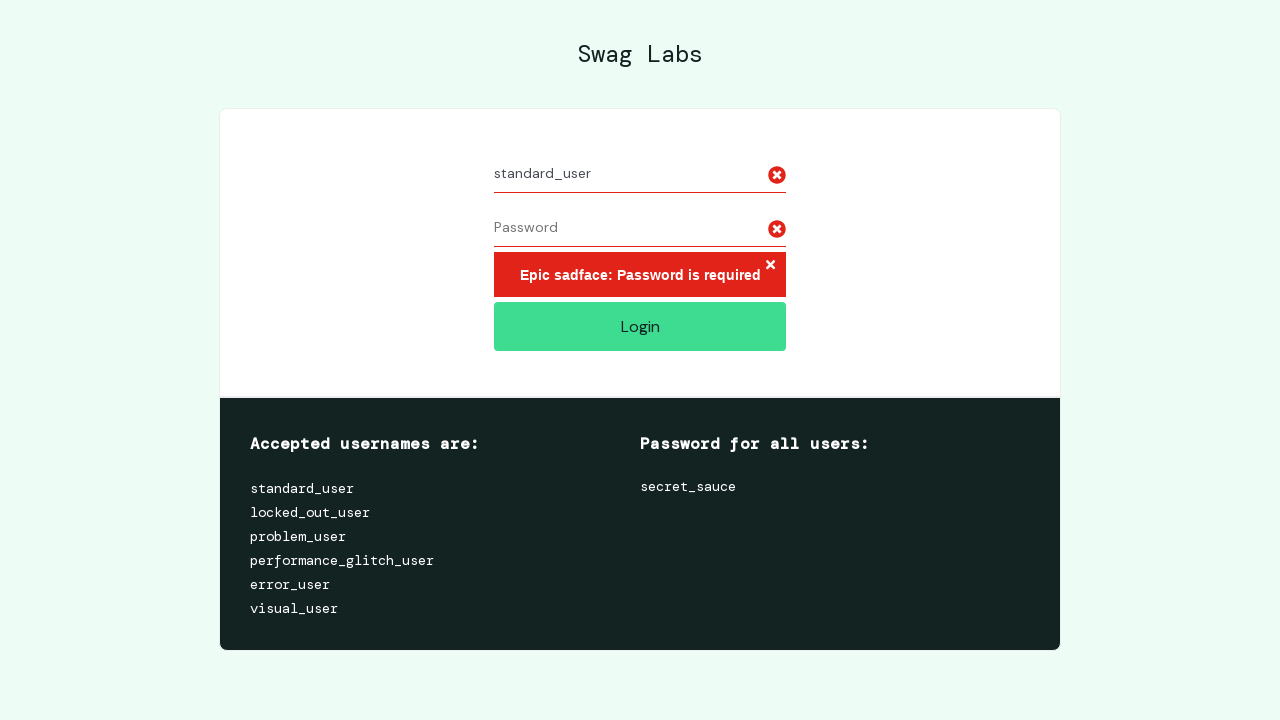

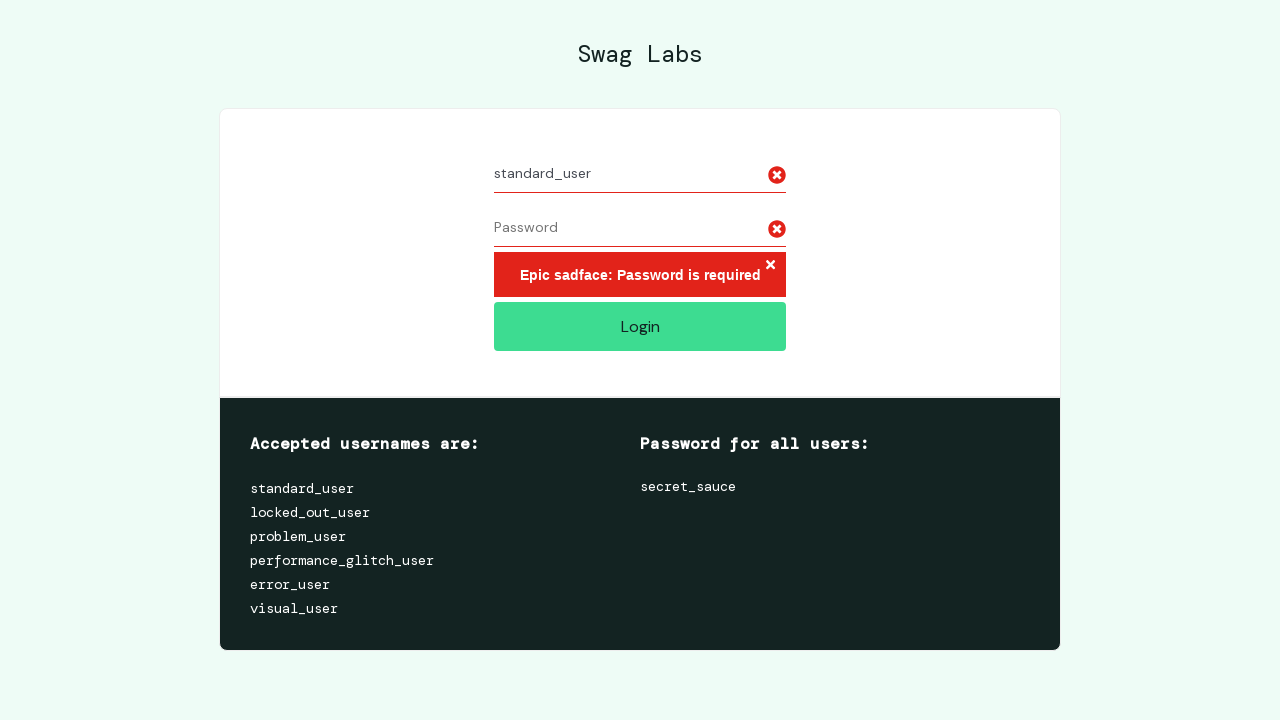